Tests window switching functionality by clicking a button to open a new tab, switching between window handles, and returning to the original window

Starting URL: https://formy-project.herokuapp.com/switch-window

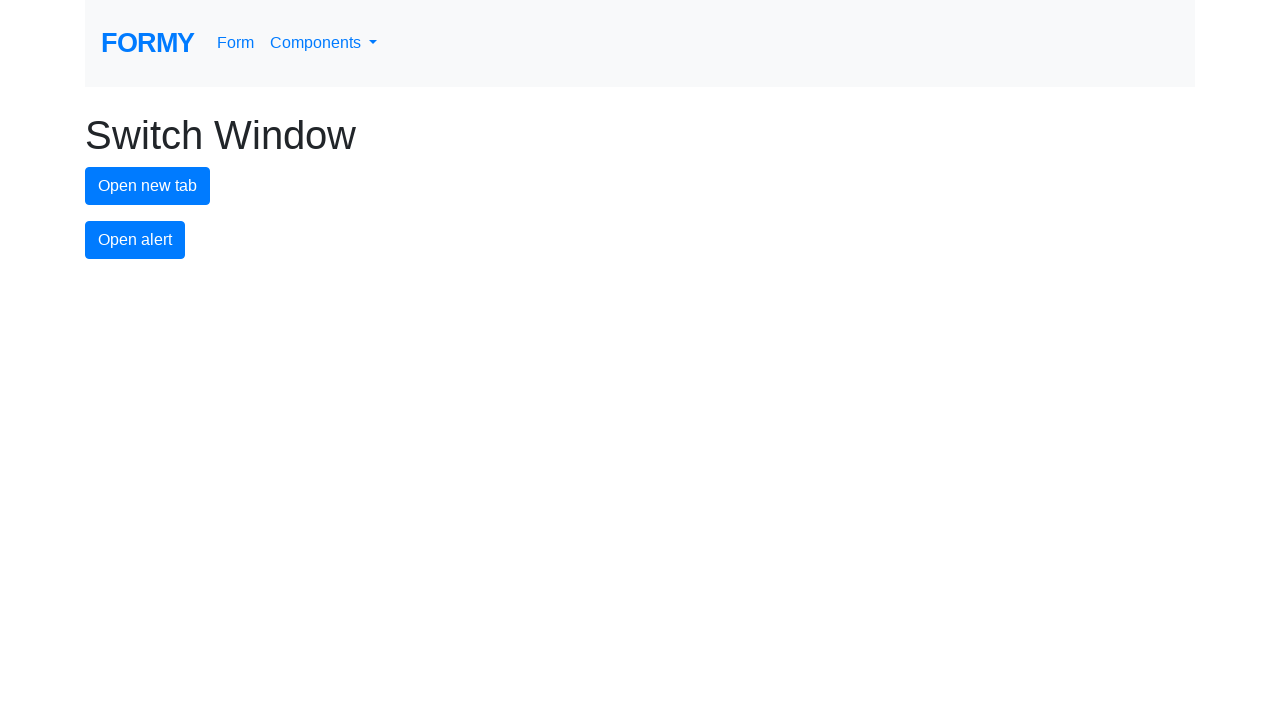

Clicked new tab button to open a new window at (148, 186) on #new-tab-button
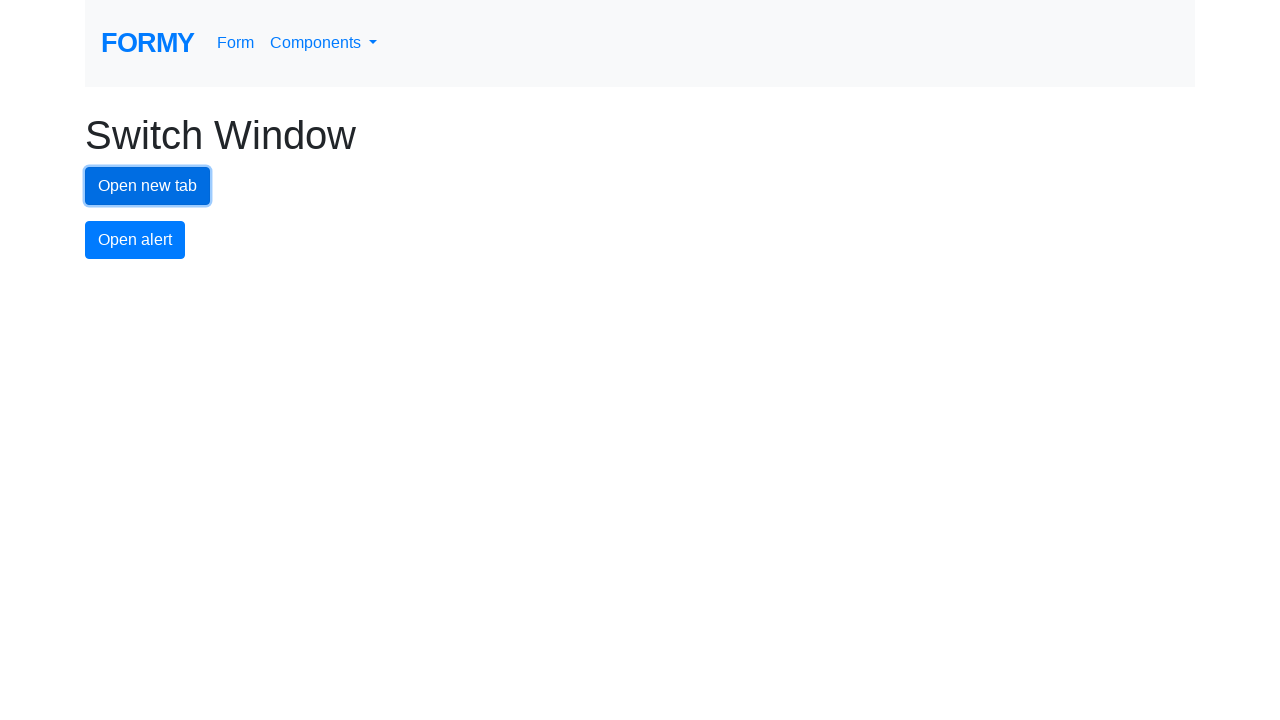

Waited for new tab to fully load
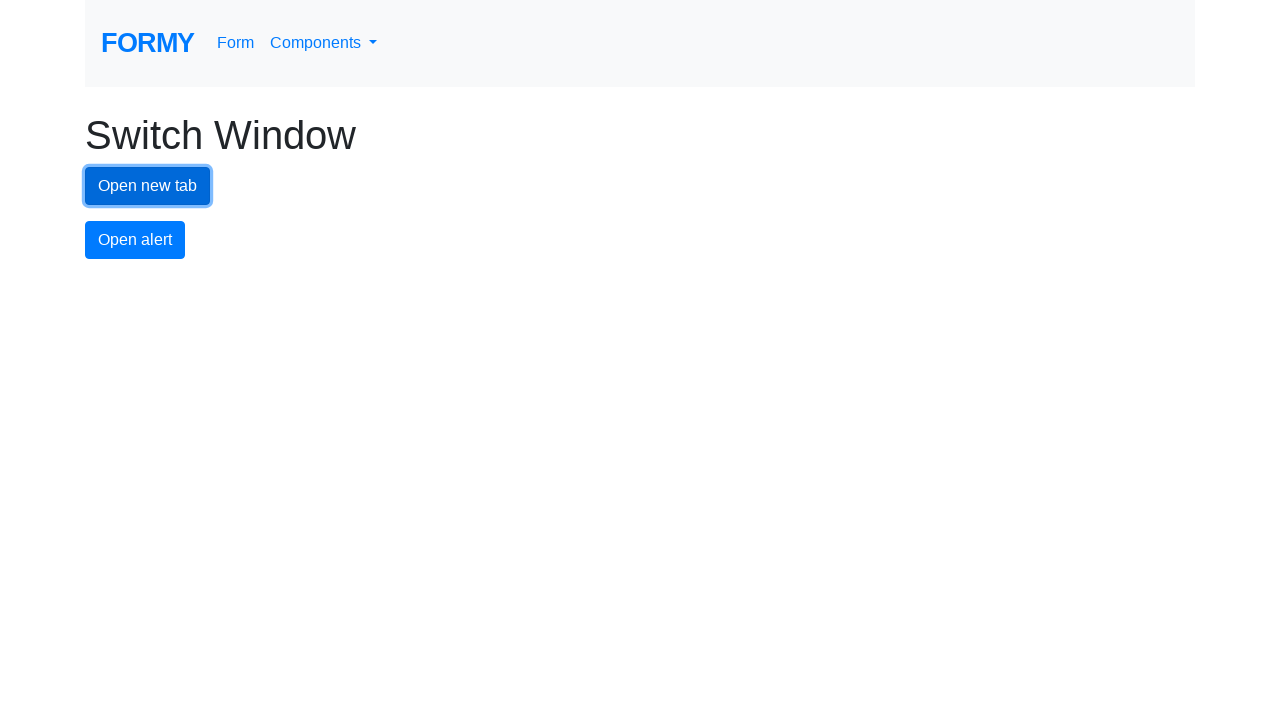

Retrieved all open pages from context
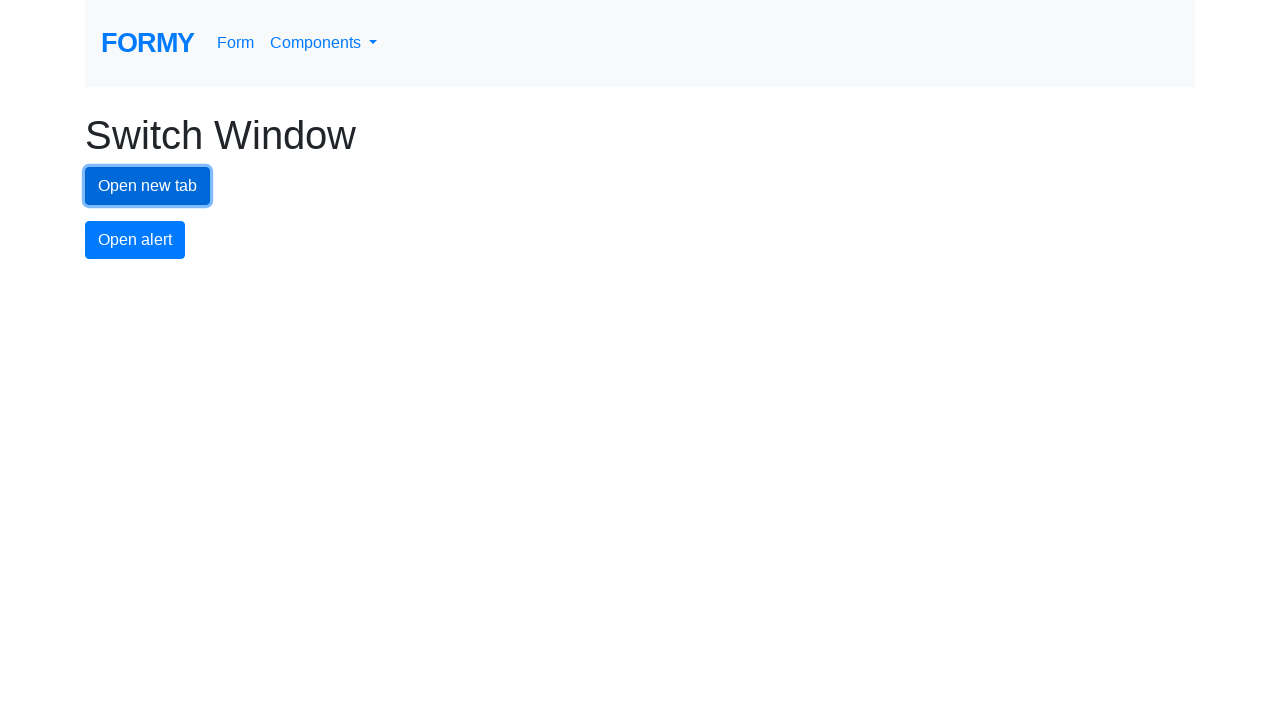

Switched to new tab and brought it to front
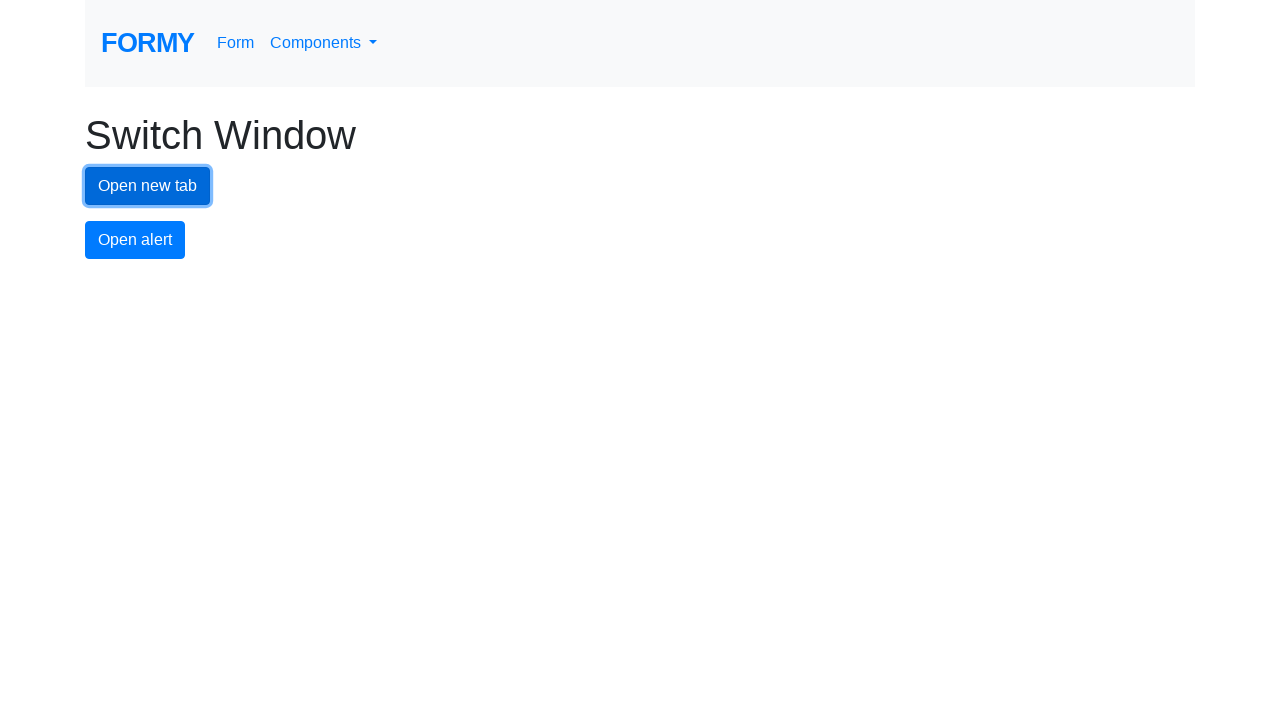

Switched back to original tab
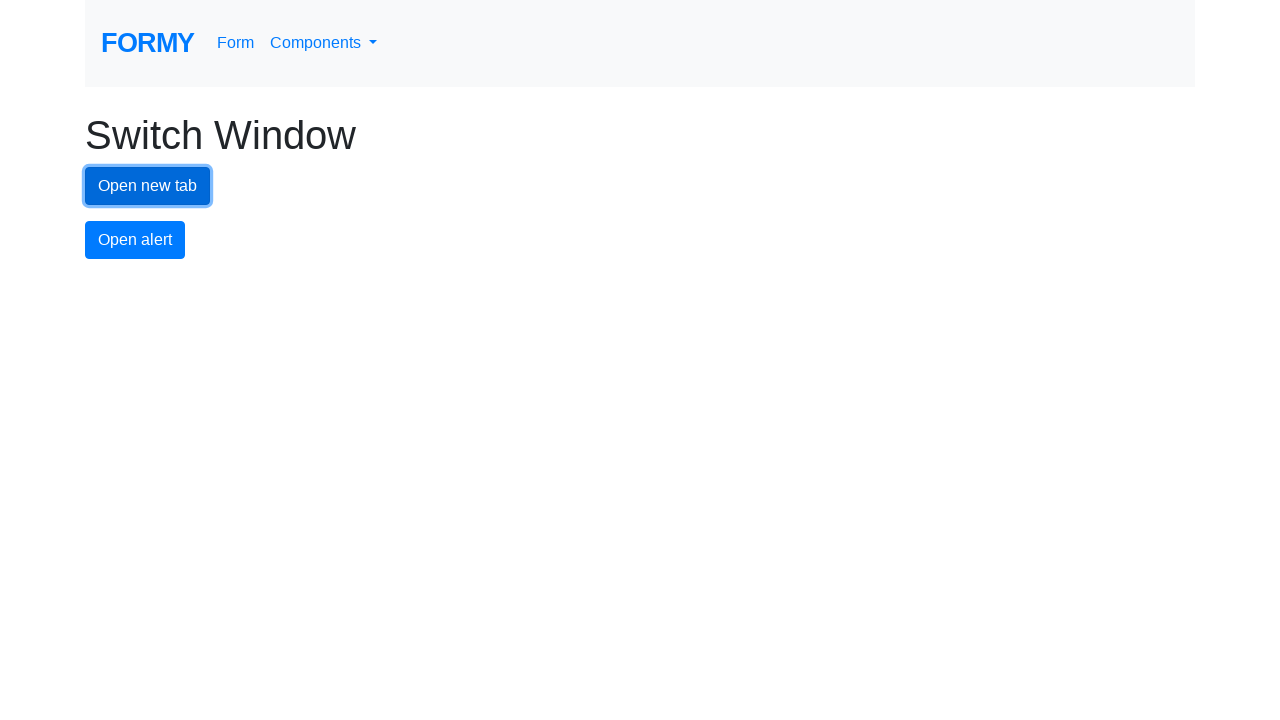

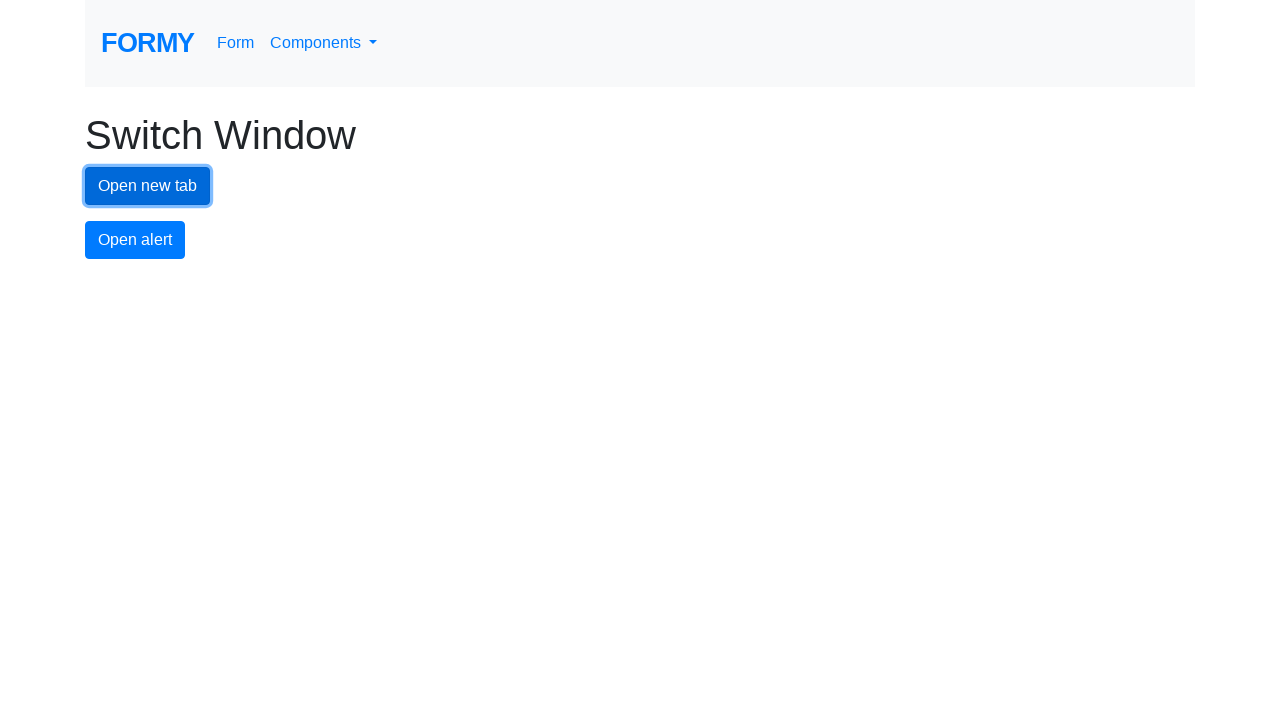